Navigates to the forgot password page by clicking the forget link

Starting URL: https://kite.zerodha.com/

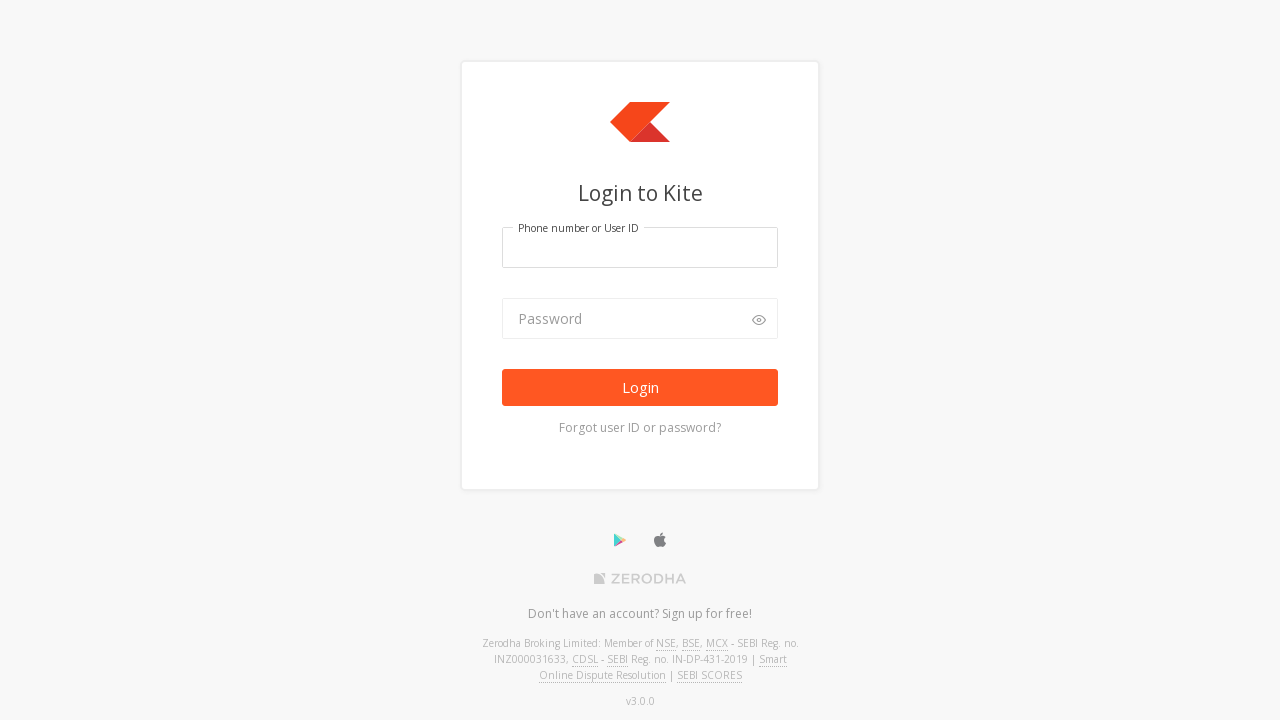

Clicked on 'Forgot user ID or password?' link to navigate to forgot password page at (640, 428) on text=Forgot user ID or password?
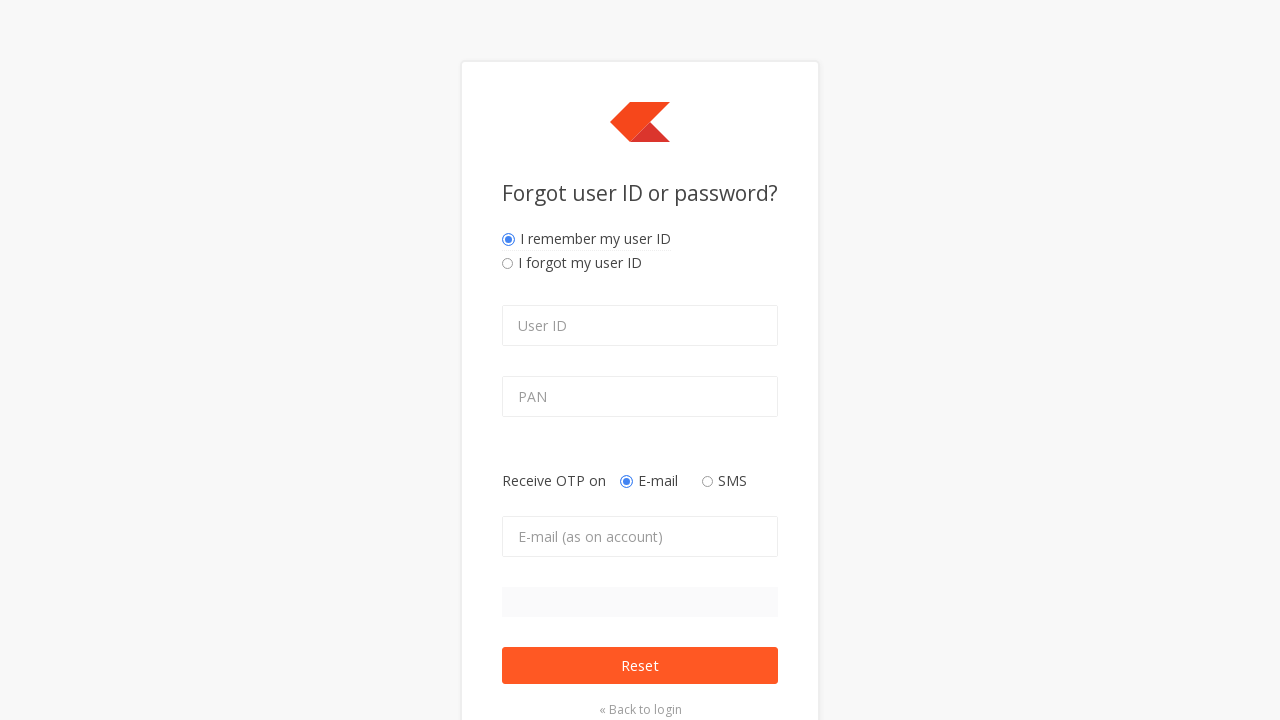

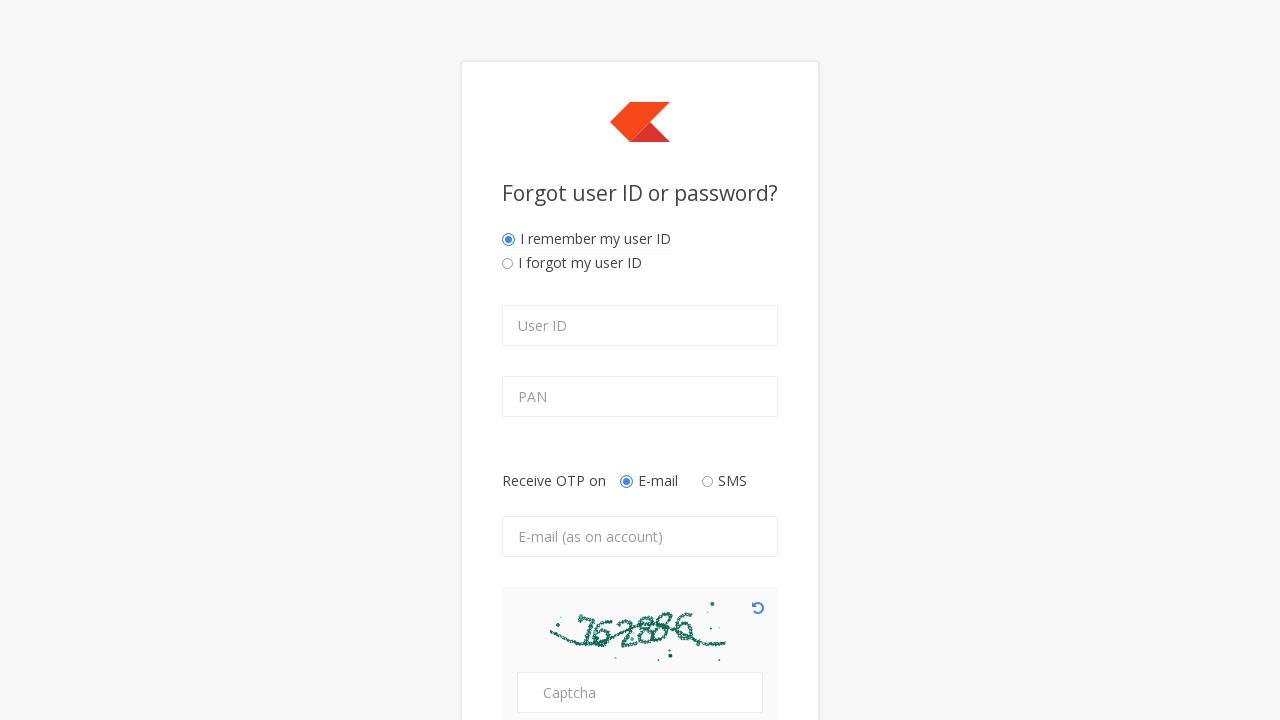